Tests clicking on the Basic Auth link from the main page of The Internet Herokuapp

Starting URL: https://the-internet.herokuapp.com/

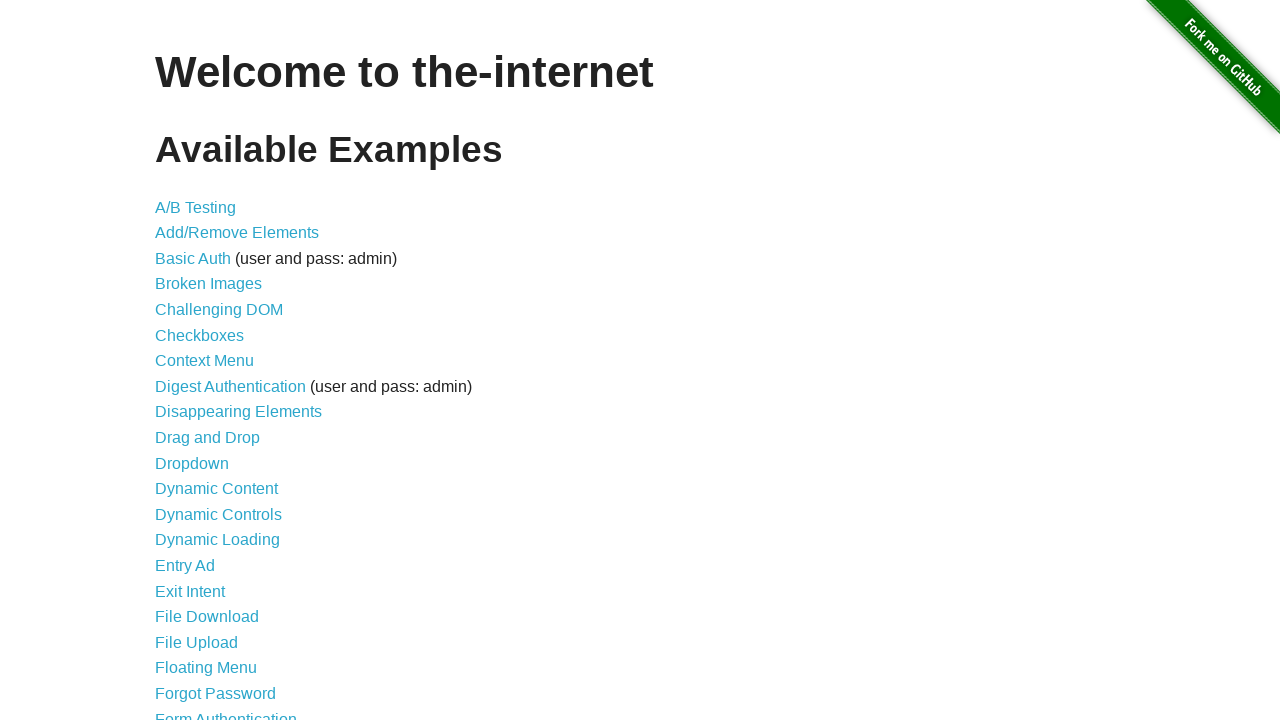

Clicked on Basic Auth link from The Internet Herokuapp main page at (193, 258) on xpath=//*[text()='Basic Auth']
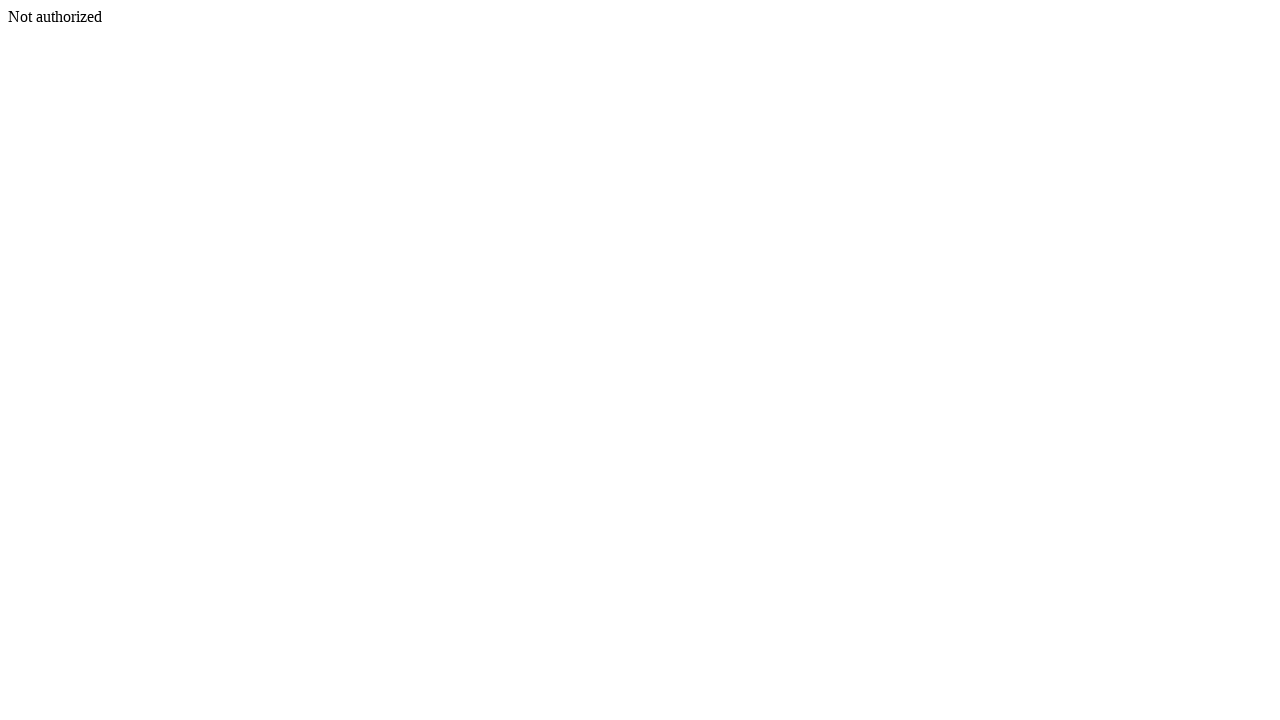

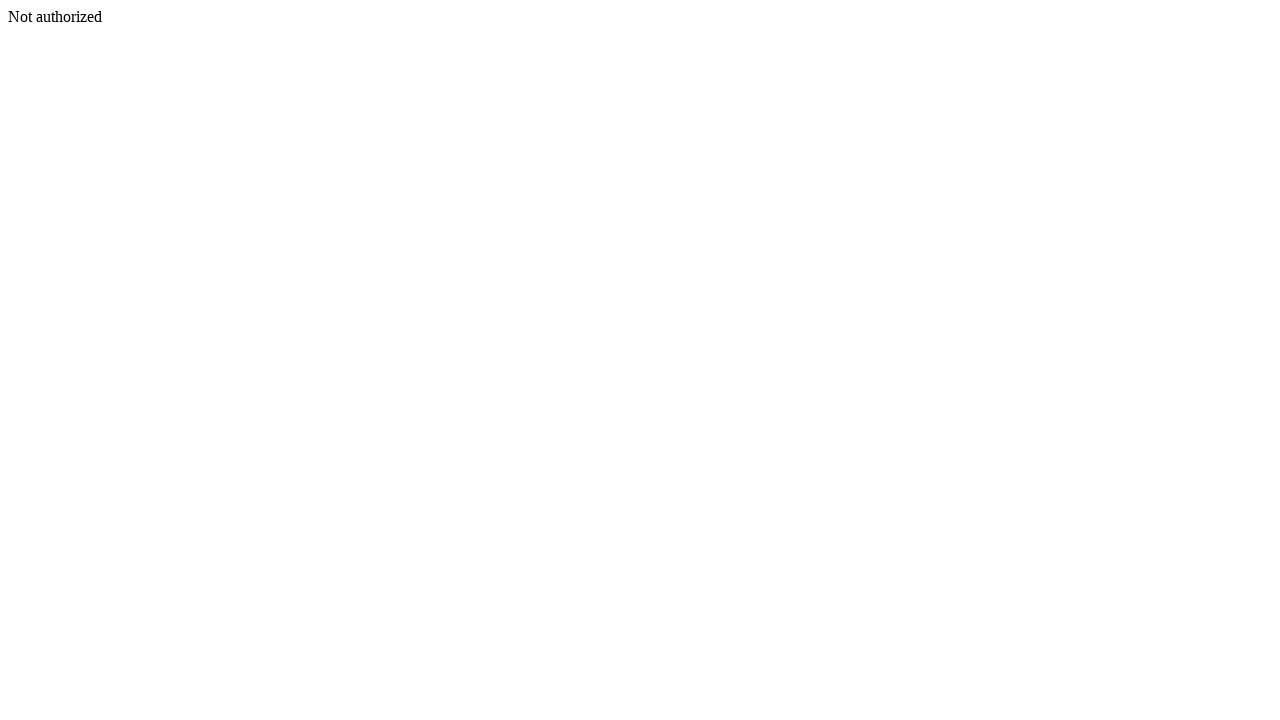